Tests that entered text is trimmed when saving edits

Starting URL: https://demo.playwright.dev/todomvc

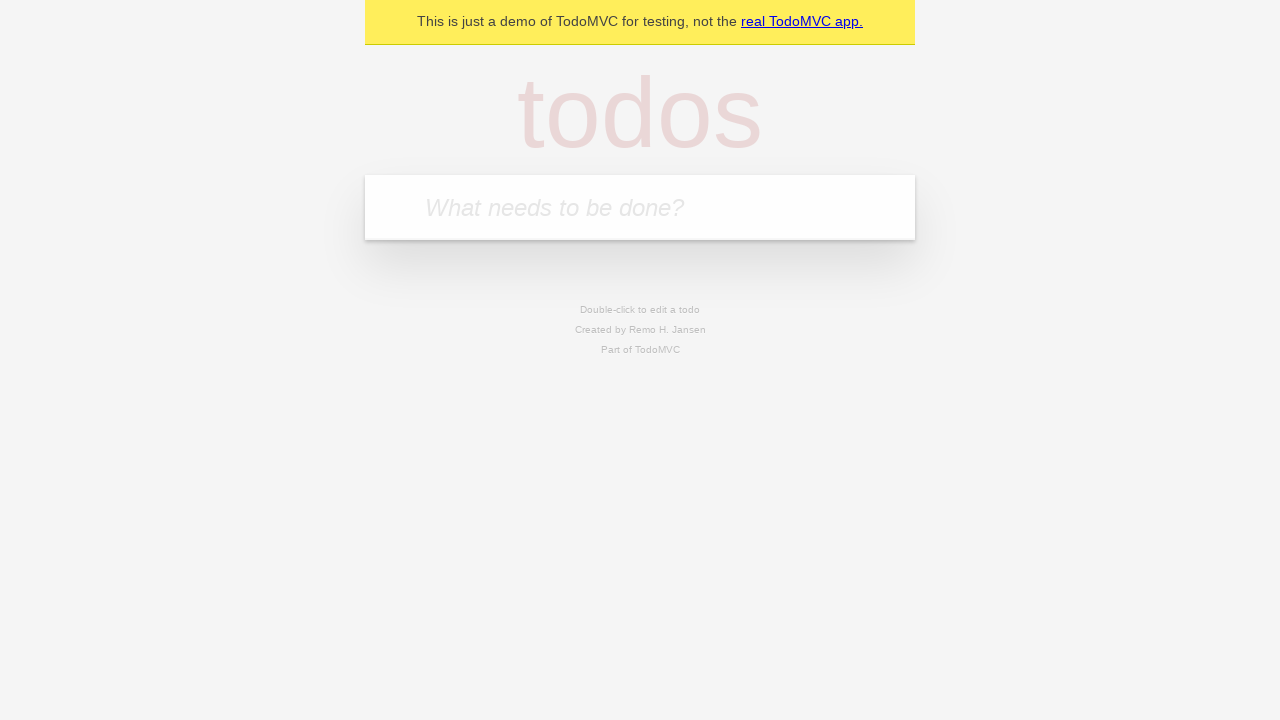

Filled todo input with 'buy some cheese' on internal:attr=[placeholder="What needs to be done?"i]
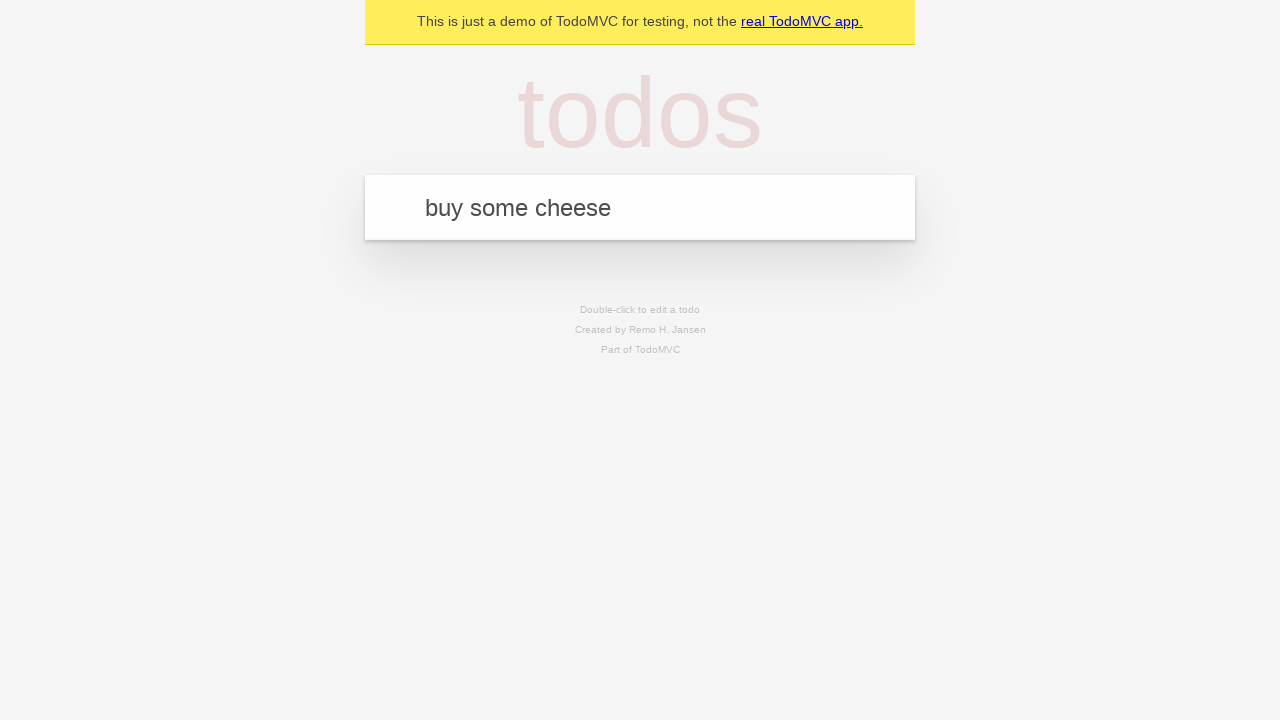

Pressed Enter to create first todo on internal:attr=[placeholder="What needs to be done?"i]
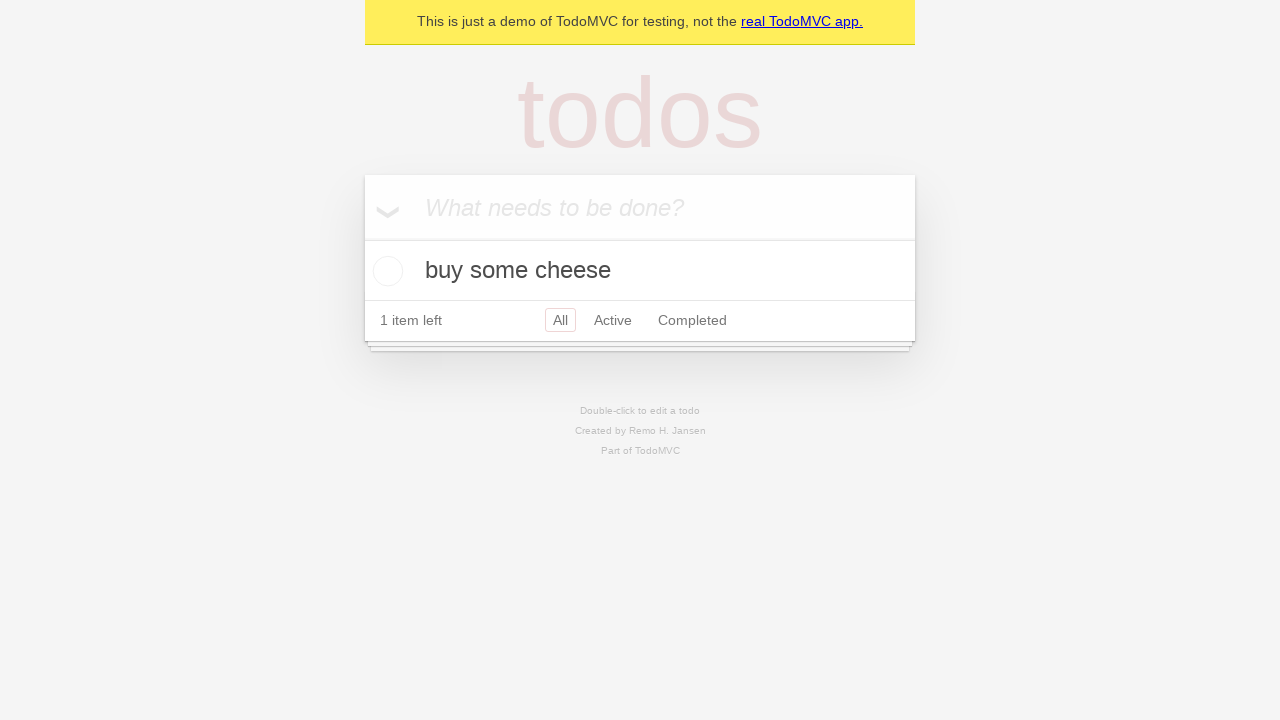

Filled todo input with 'feed the cat' on internal:attr=[placeholder="What needs to be done?"i]
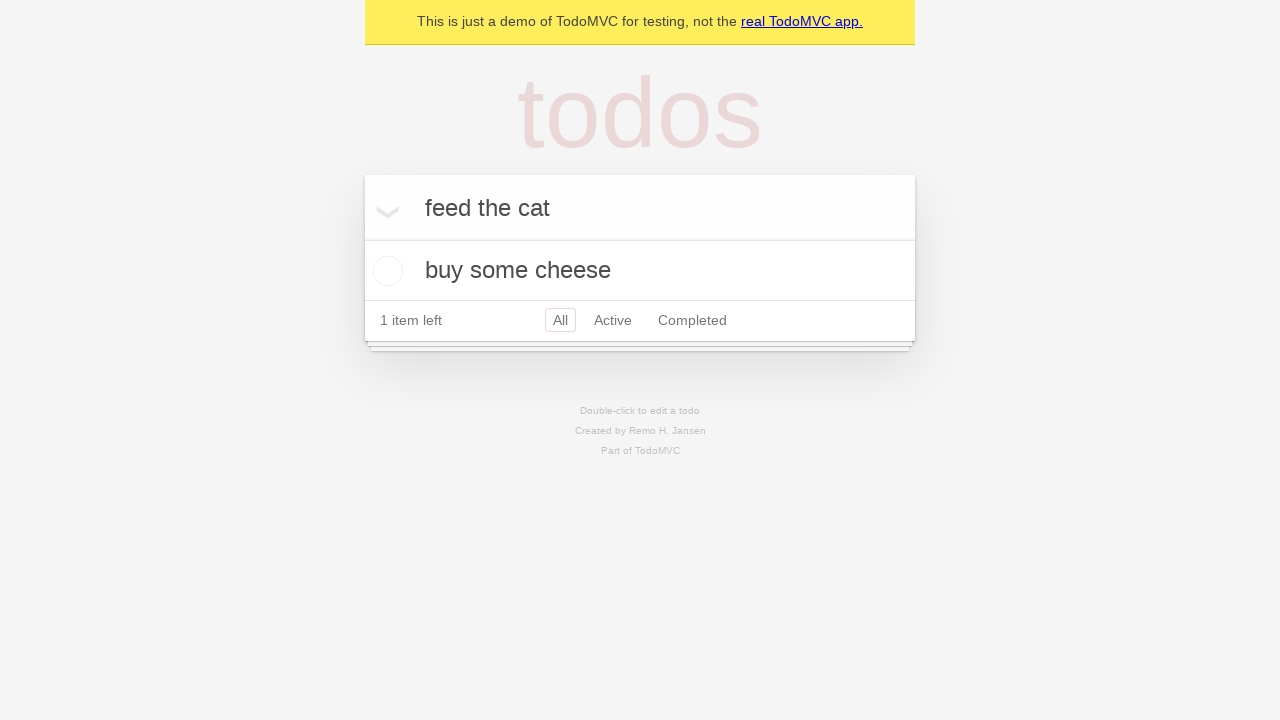

Pressed Enter to create second todo on internal:attr=[placeholder="What needs to be done?"i]
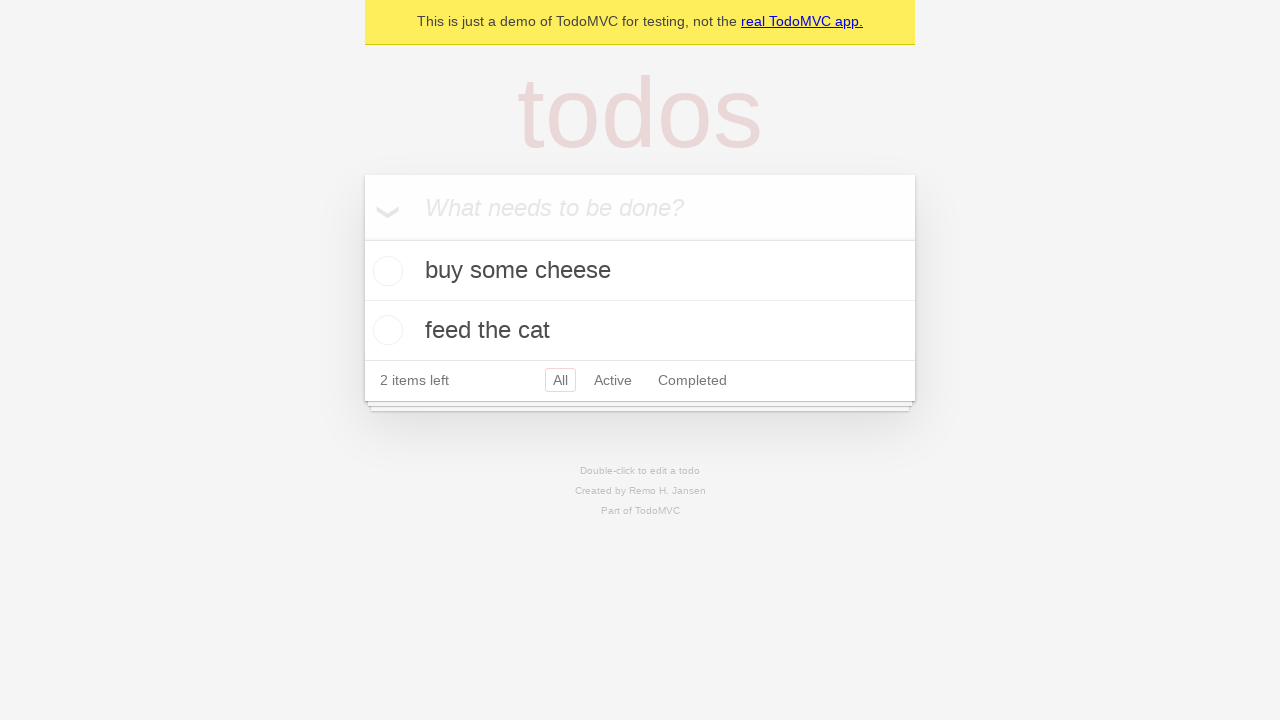

Filled todo input with 'book a doctors appointment' on internal:attr=[placeholder="What needs to be done?"i]
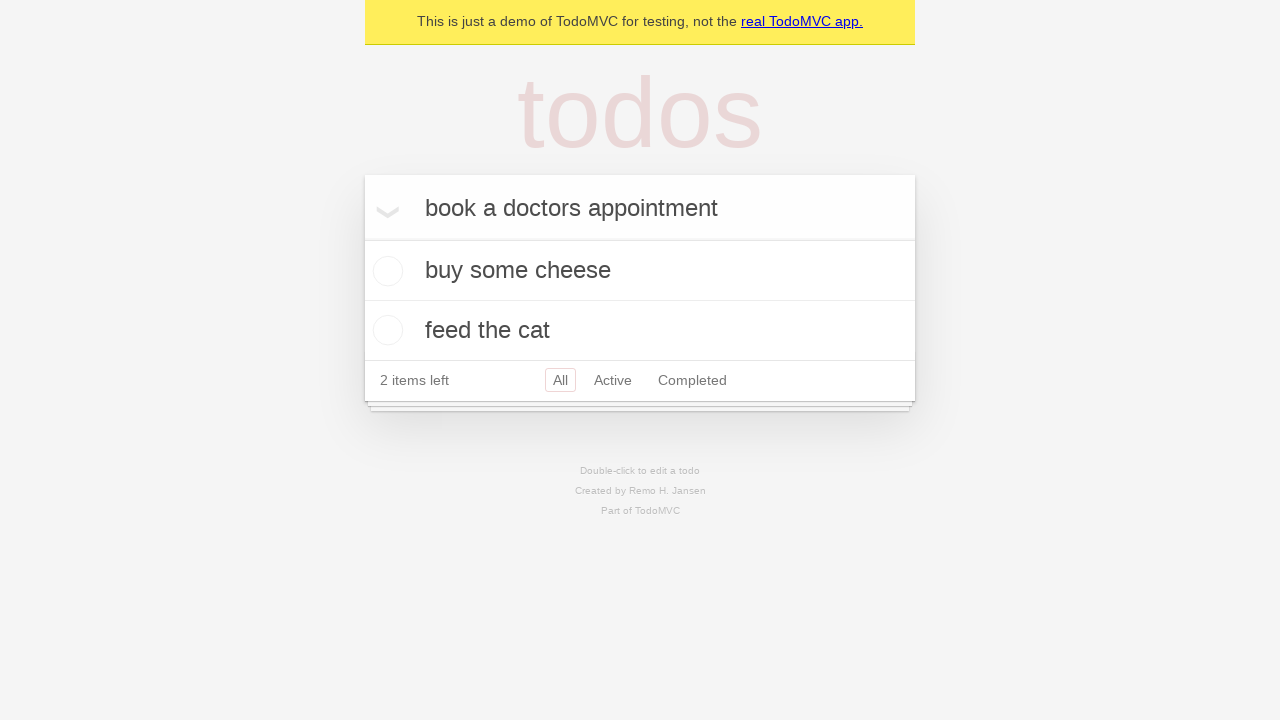

Pressed Enter to create third todo on internal:attr=[placeholder="What needs to be done?"i]
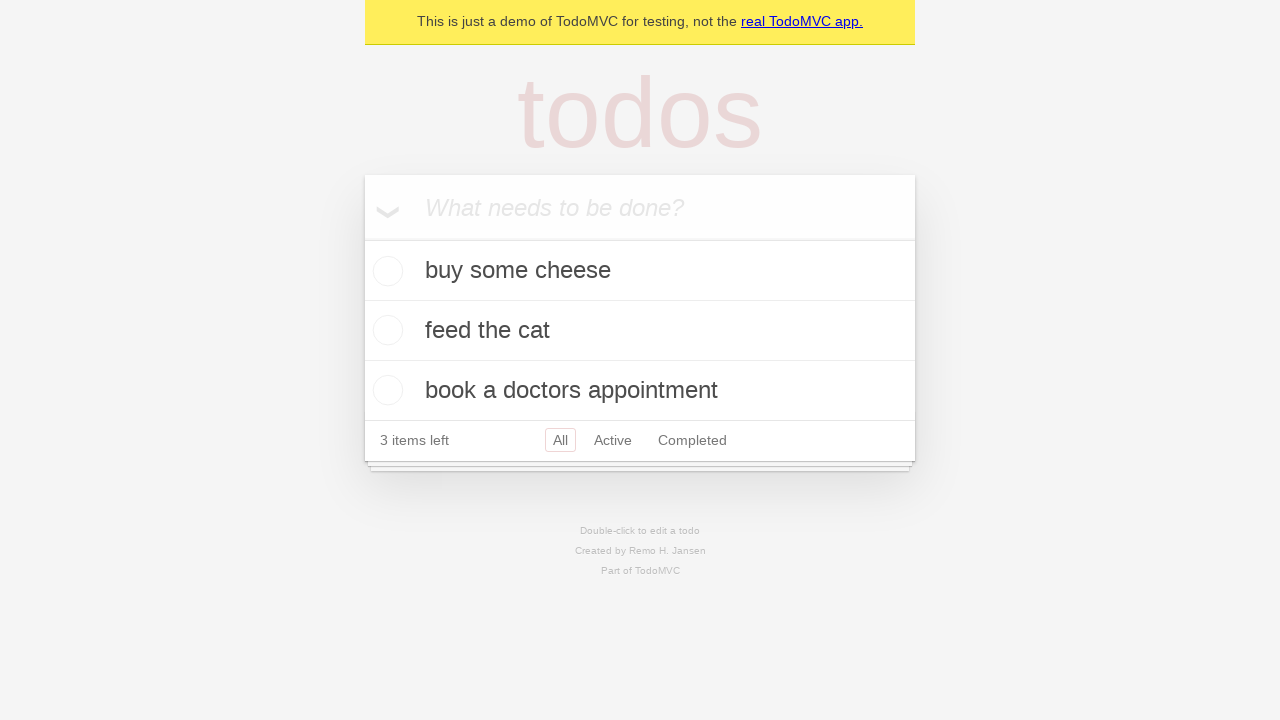

Waited for third todo item to appear
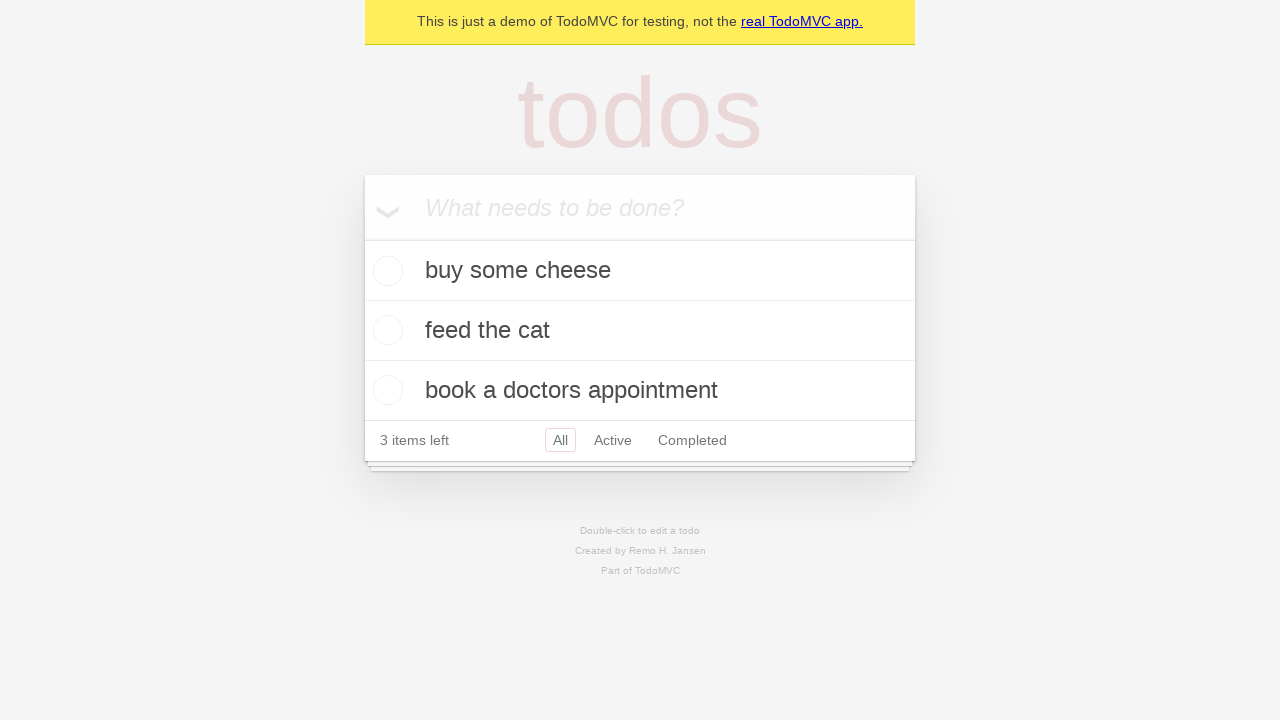

Double-clicked second todo item to enter edit mode at (640, 331) on [data-testid='todo-item'] >> nth=1
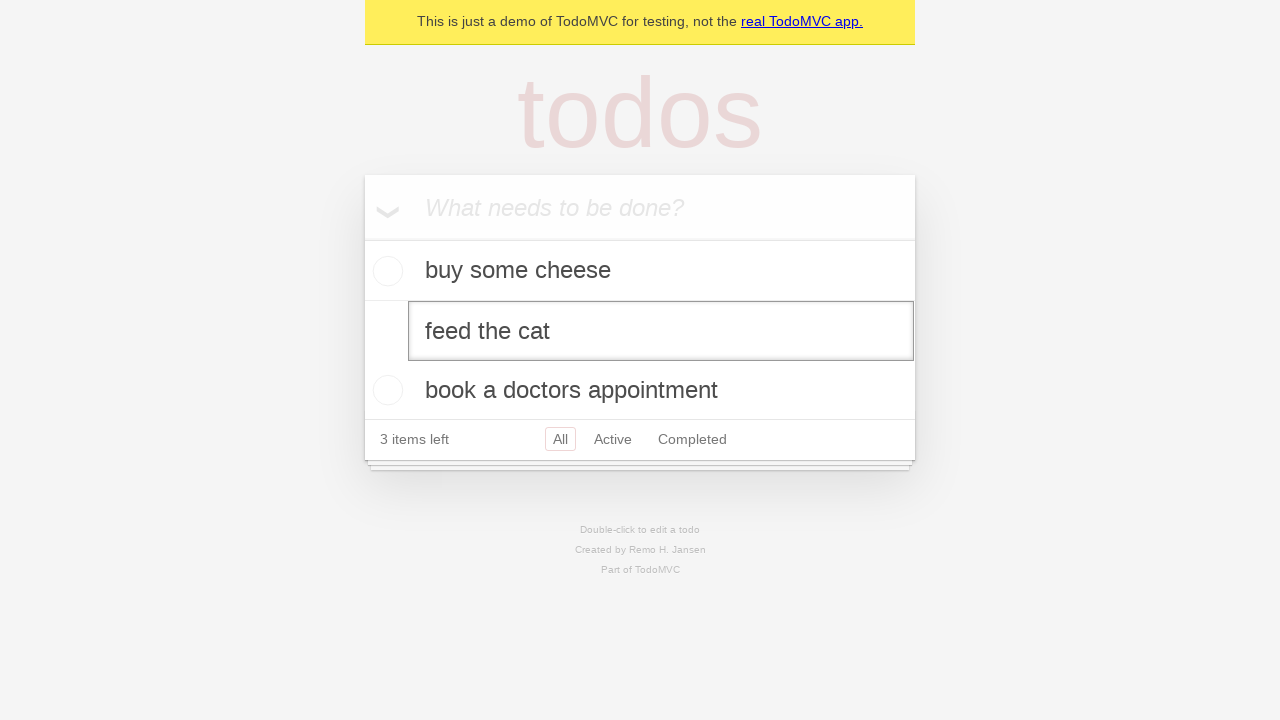

Filled edit field with text containing leading and trailing spaces: '    buy some sausages    ' on [data-testid='todo-item'] >> nth=1 >> internal:role=textbox[name="Edit"i]
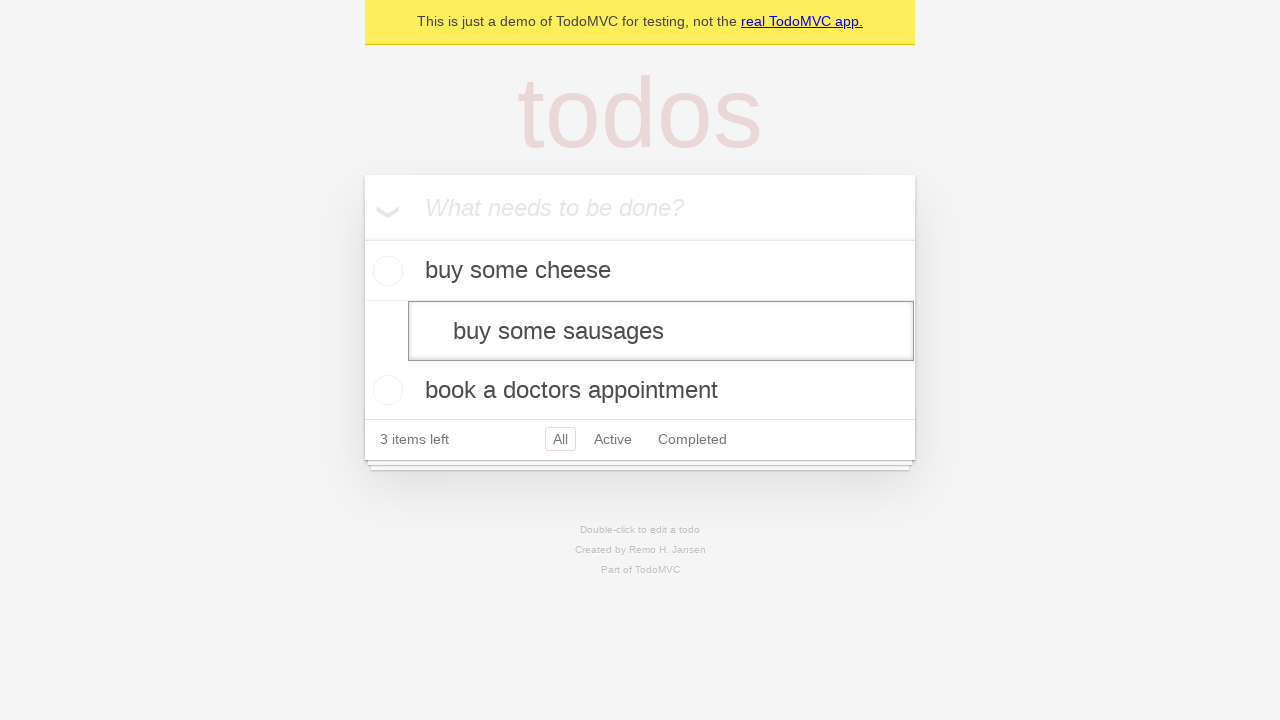

Pressed Enter to save edited todo, text should be trimmed on [data-testid='todo-item'] >> nth=1 >> internal:role=textbox[name="Edit"i]
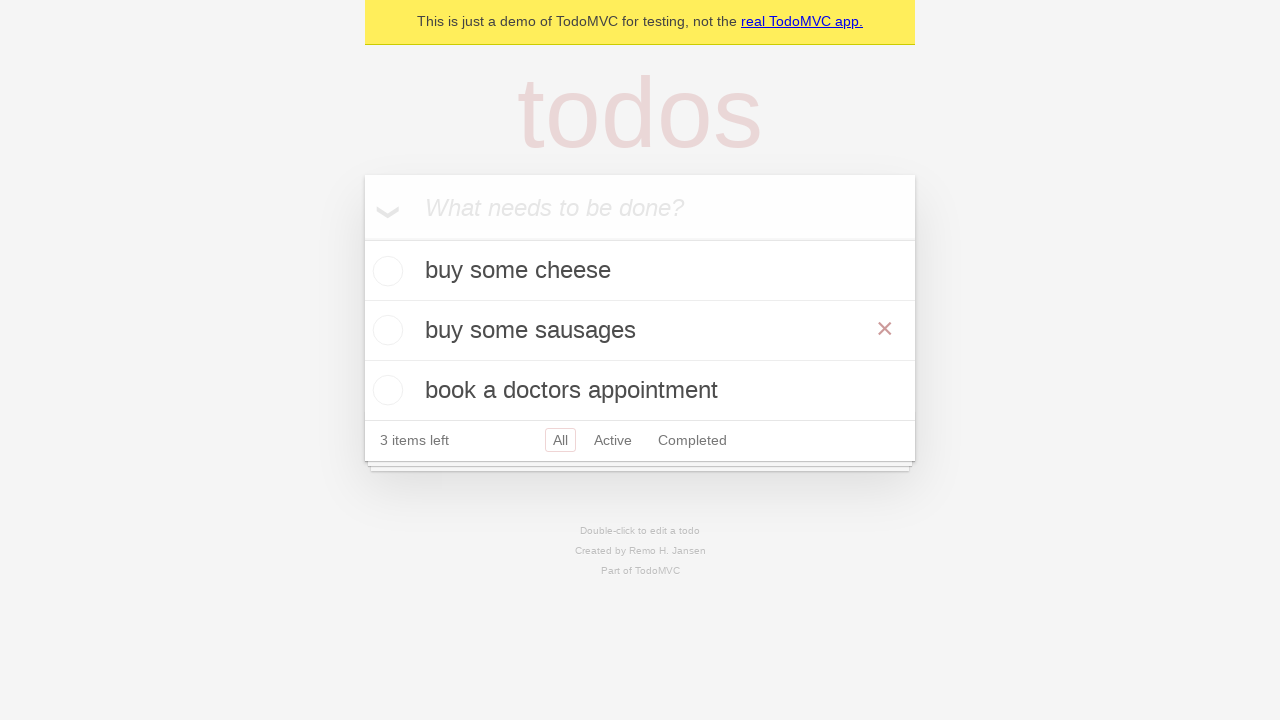

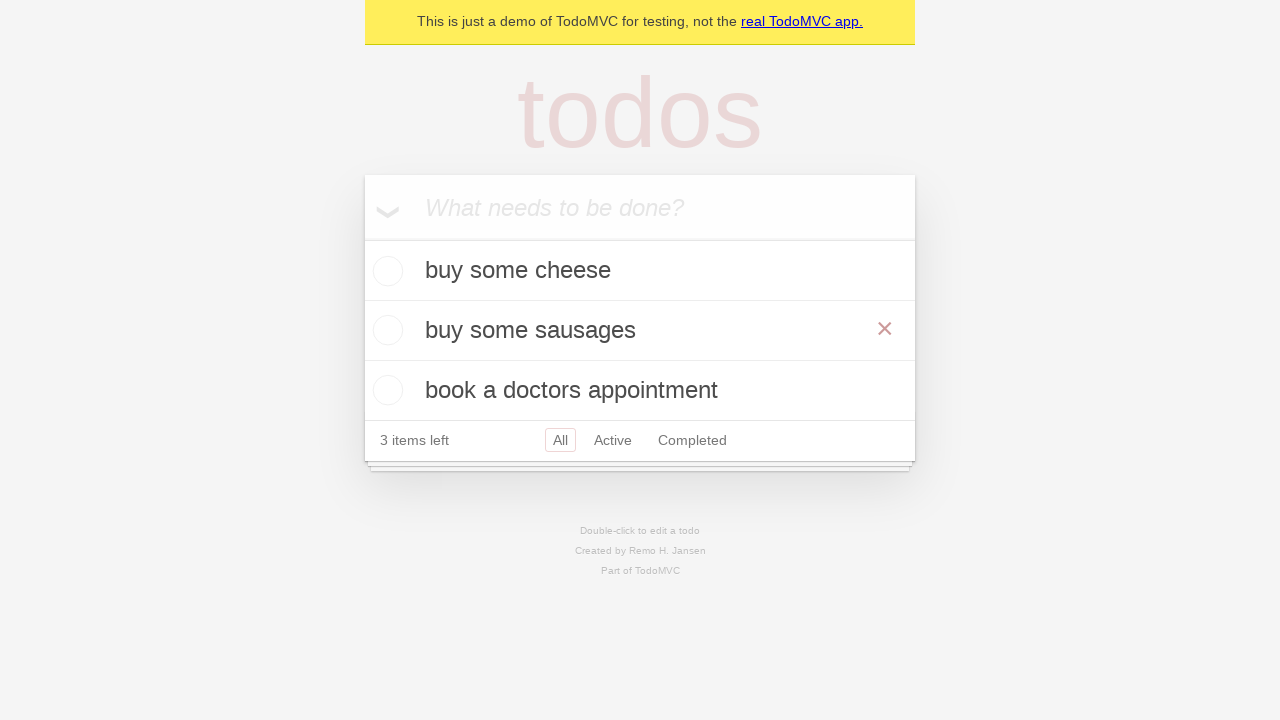